Tests the Catalog page by clicking the Catalog link and verifying the second cat image source

Starting URL: https://cs1632.appspot.com/

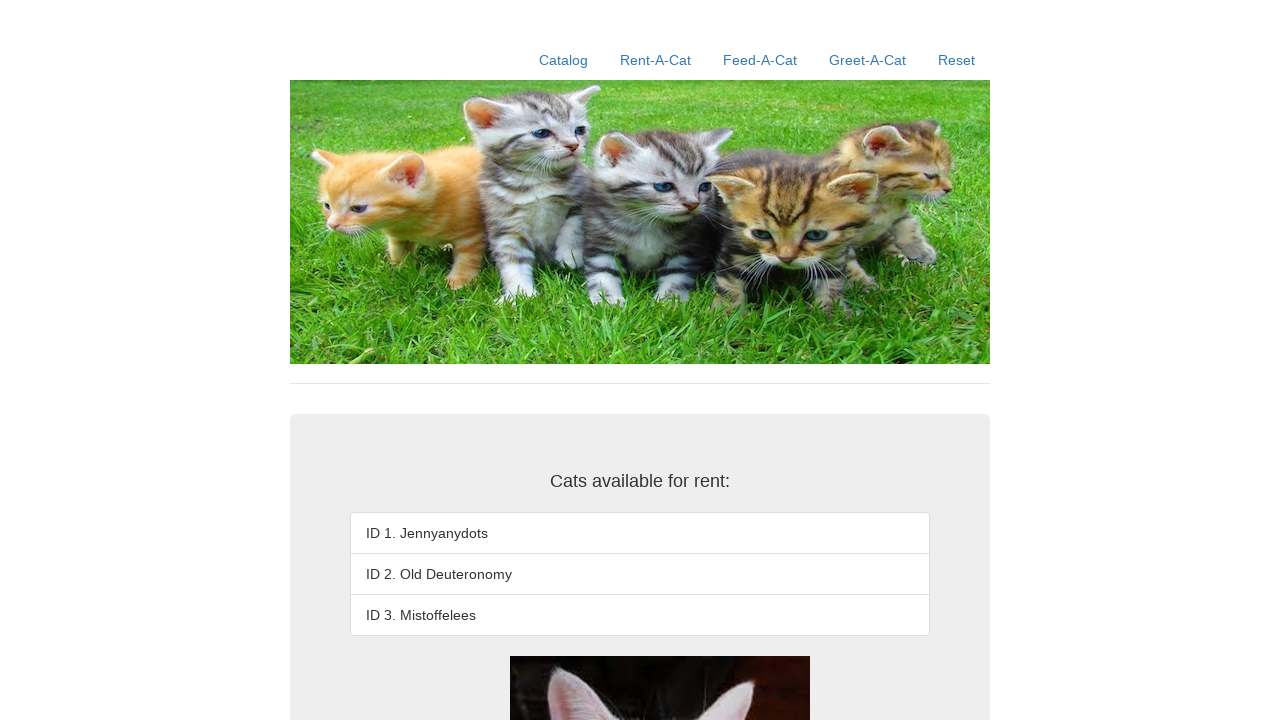

Reset cookies to reset state
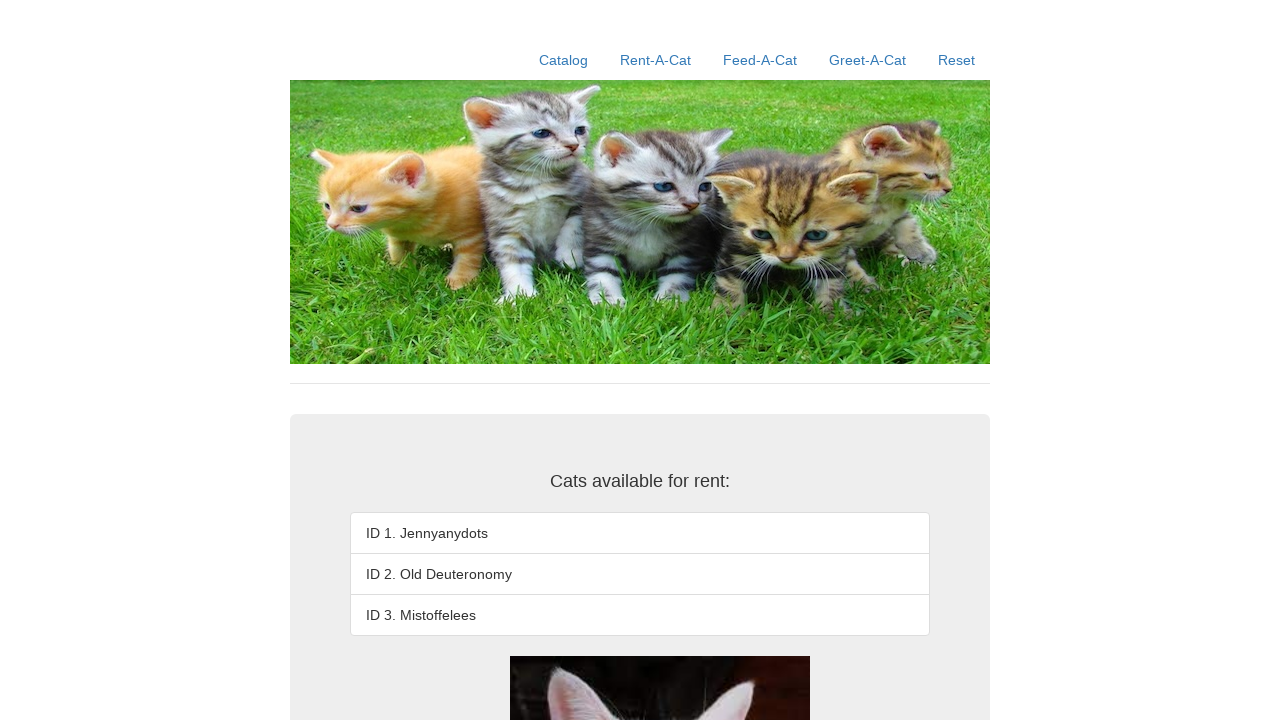

Clicked Catalog link at (564, 60) on a:text('Catalog')
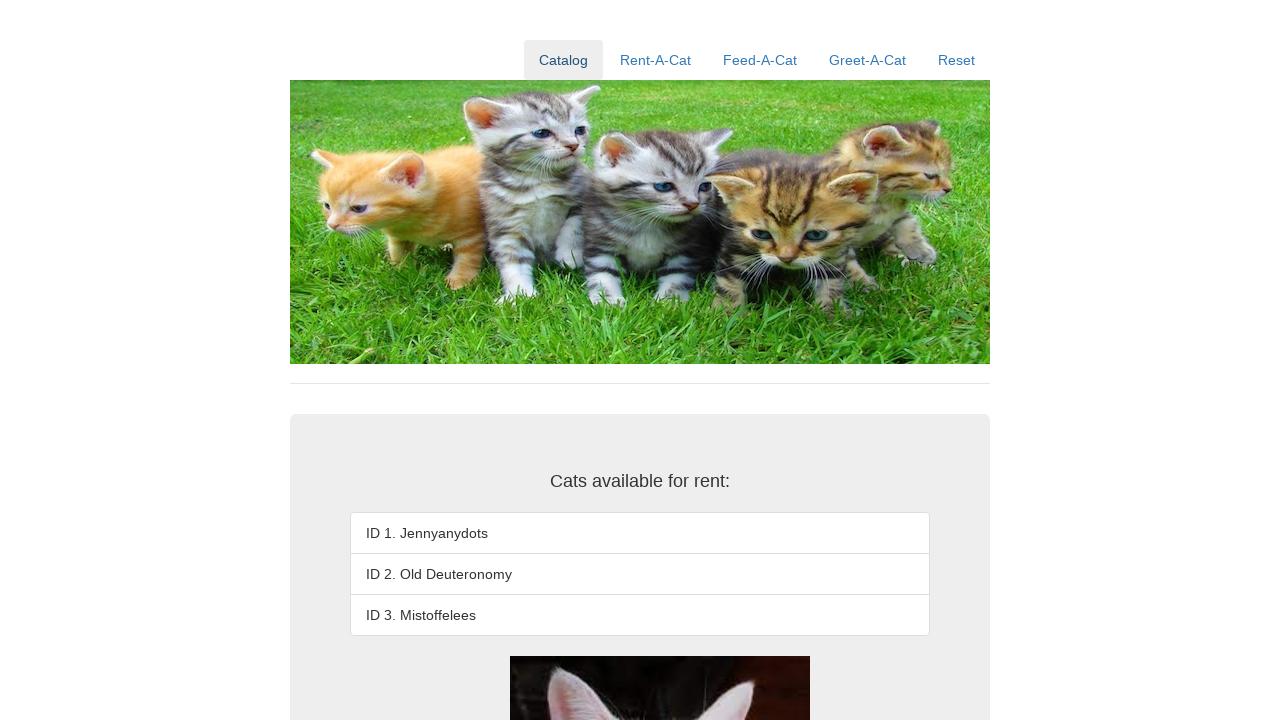

Retrieved second cat image source attribute
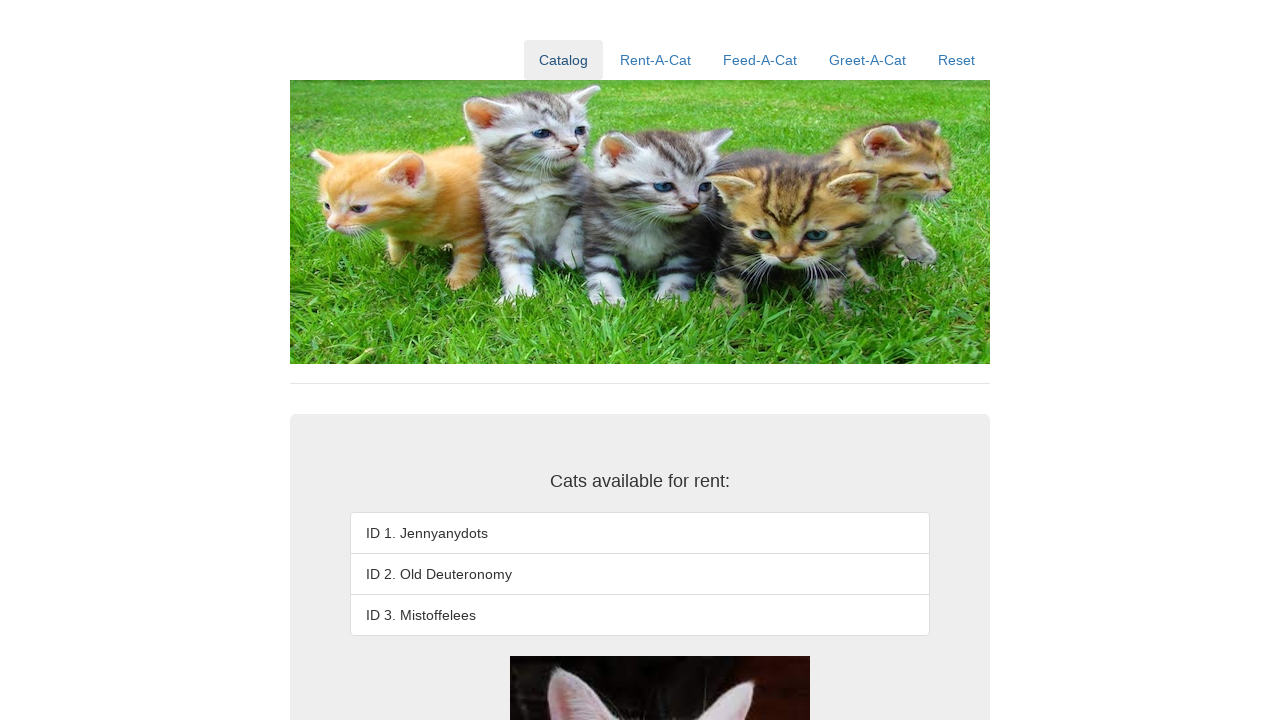

Verified second cat image source matches expected value
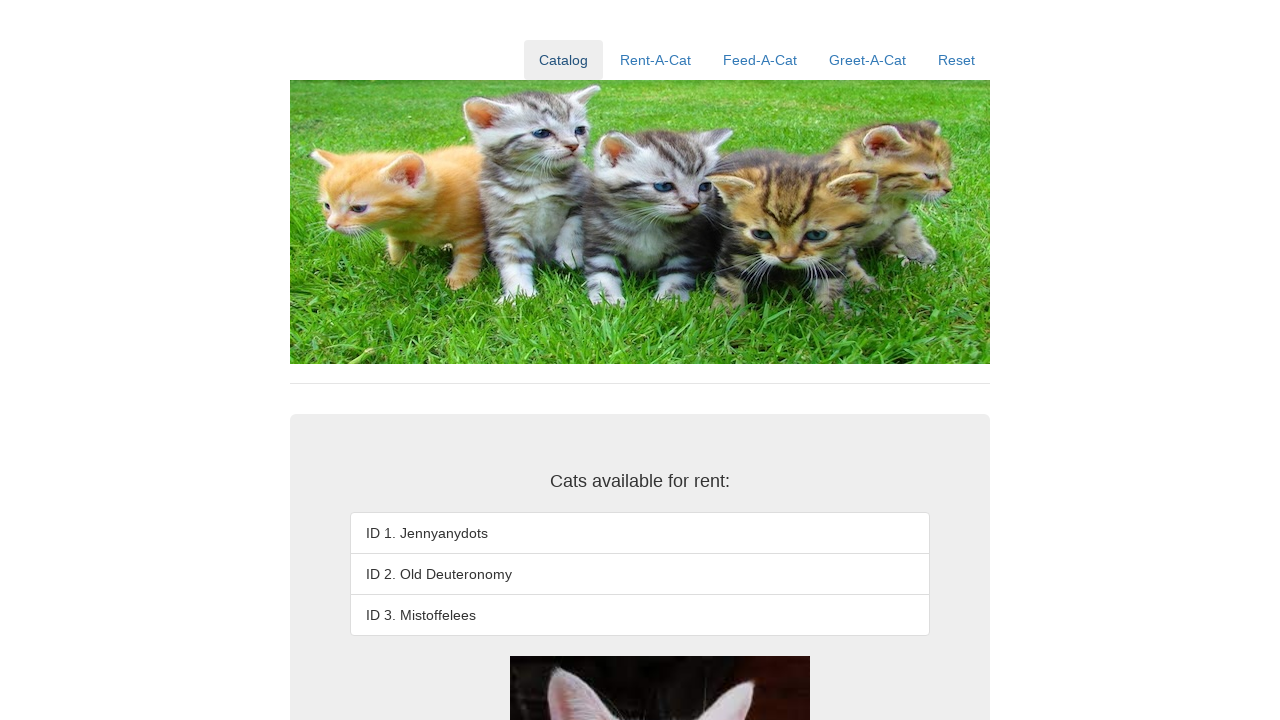

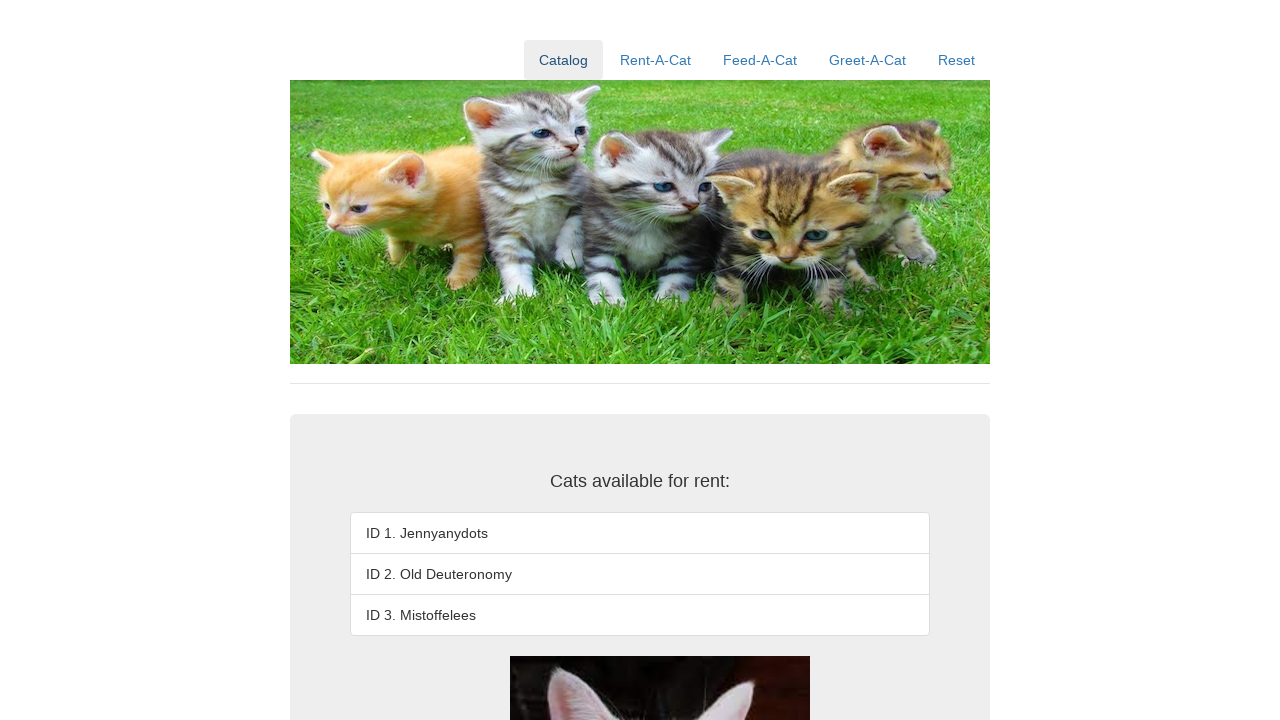